Tests a slow calculator application by setting a delay value, then performing an addition operation (7 + 8) and verifying the result equals 15.

Starting URL: https://bonigarcia.dev/selenium-webdriver-java/slow-calculator.html

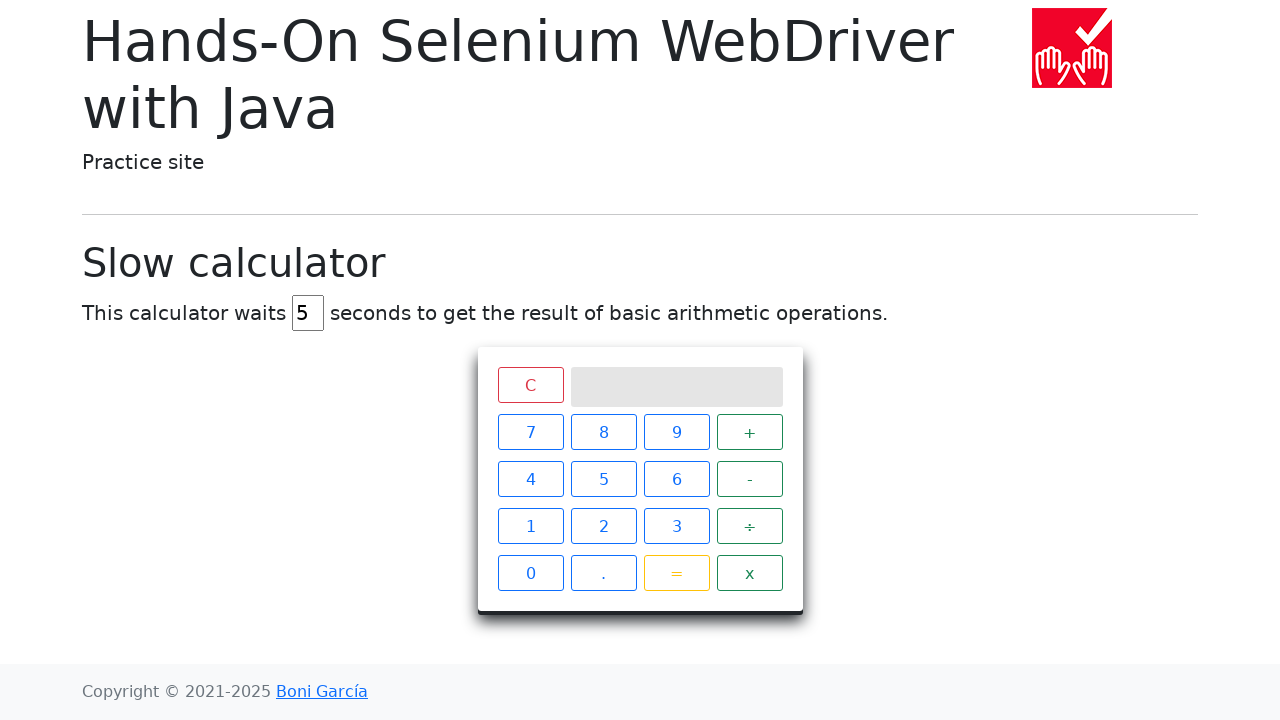

Filled delay field with value 45 on #delay
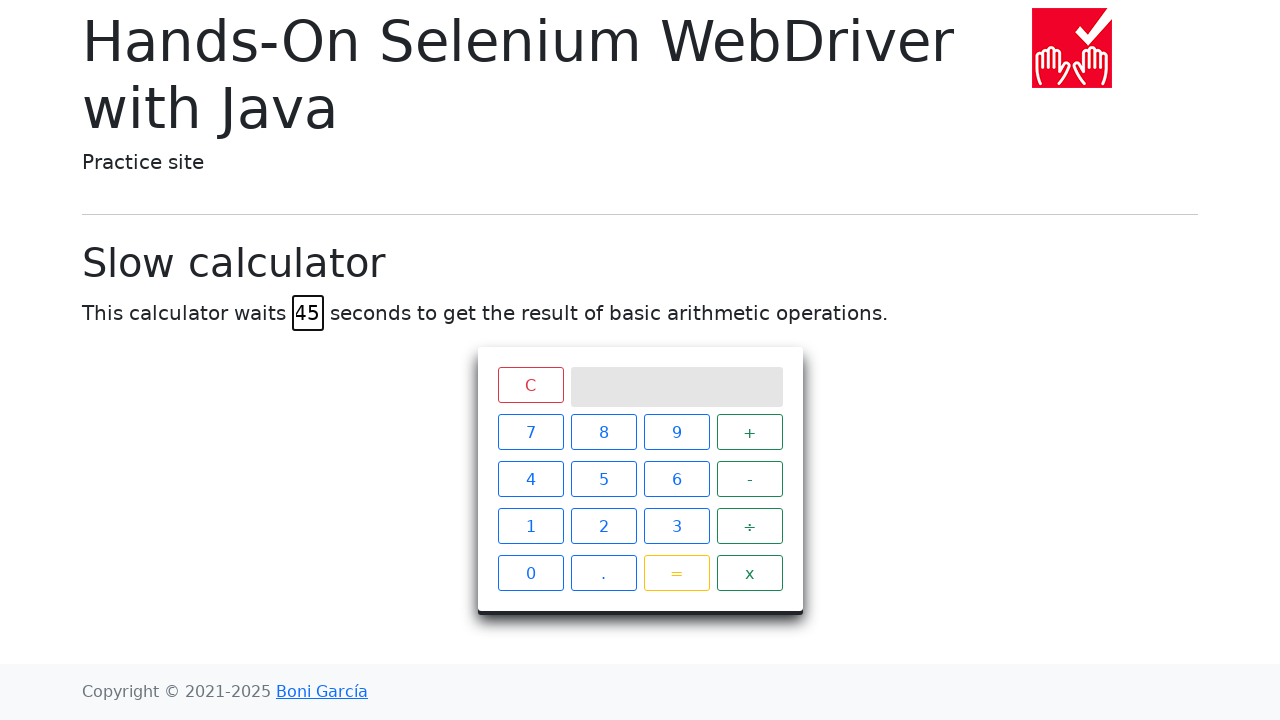

Clicked button 7 at (530, 432) on span.btn-outline-primary:has-text('7')
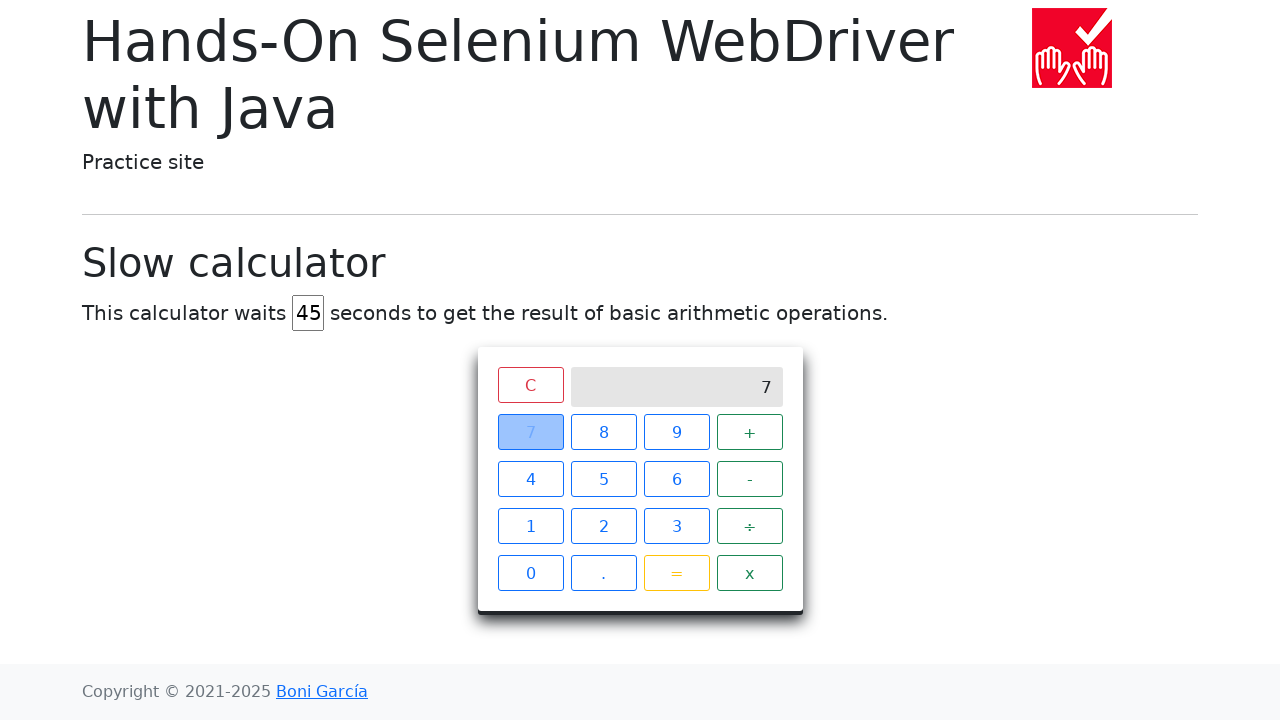

Waited 2000ms for calculator to register
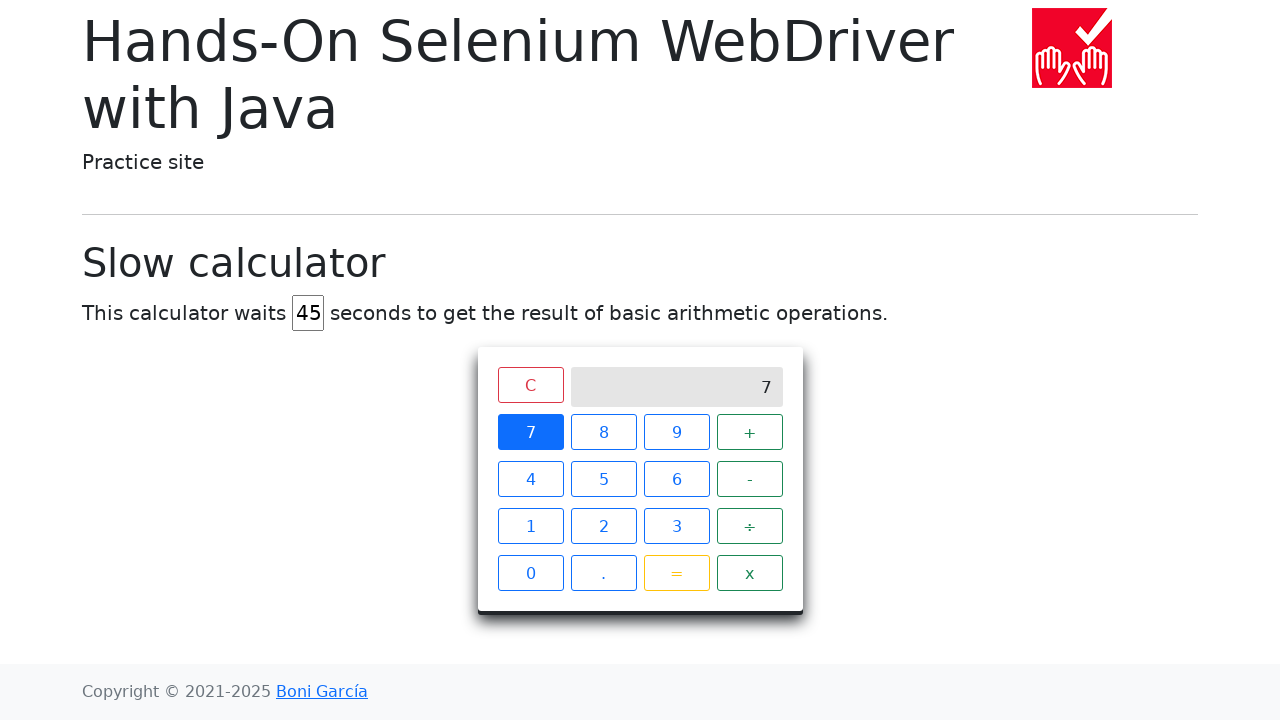

Clicked the + operator button at (750, 432) on xpath=//span[@class='operator btn btn-outline-success'][text()='+']
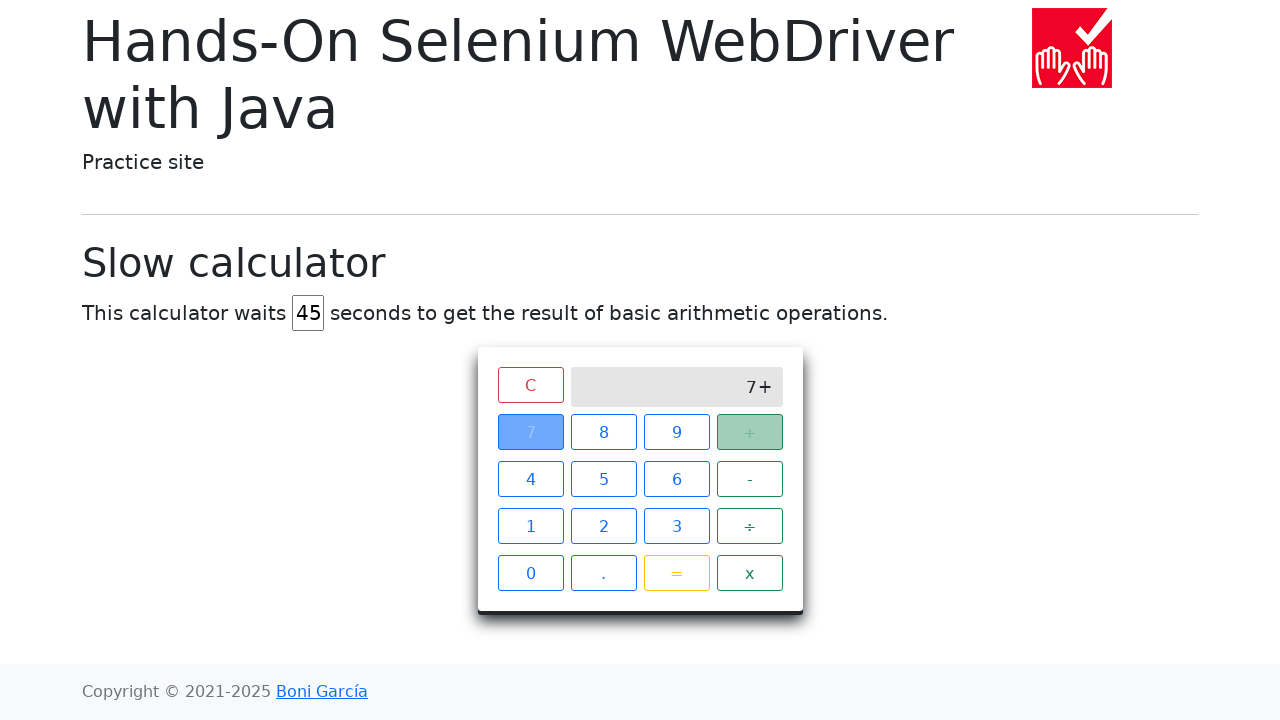

Clicked button 8 at (604, 432) on span.btn-outline-primary:has-text('8')
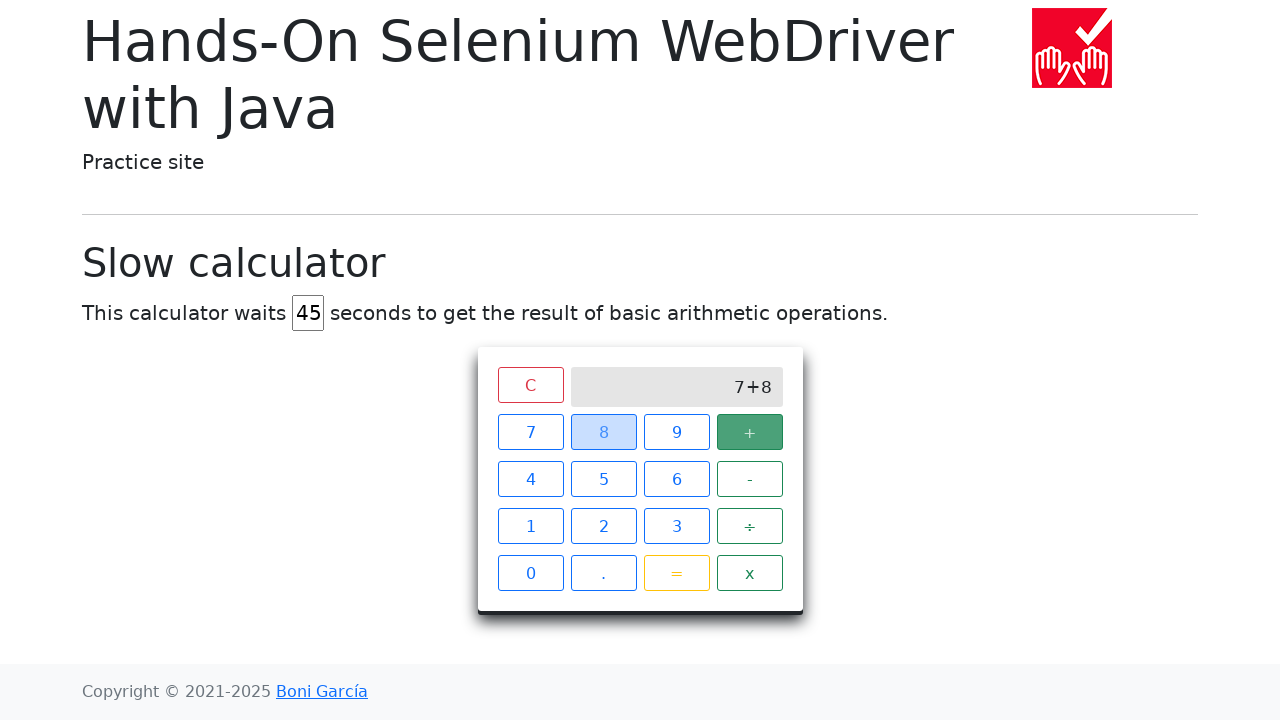

Waited 2000ms for calculator to register
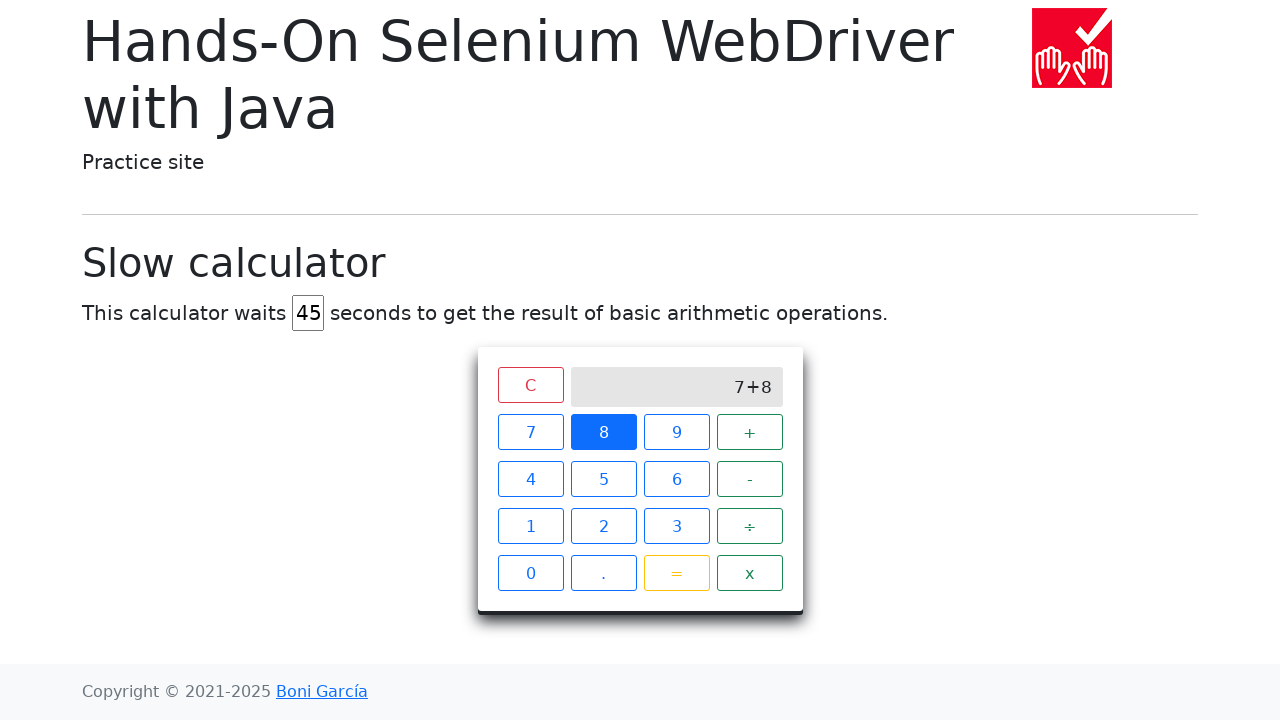

Clicked the = button to execute calculation at (676, 573) on xpath=//span[@class='btn btn-outline-warning'][text()='=']
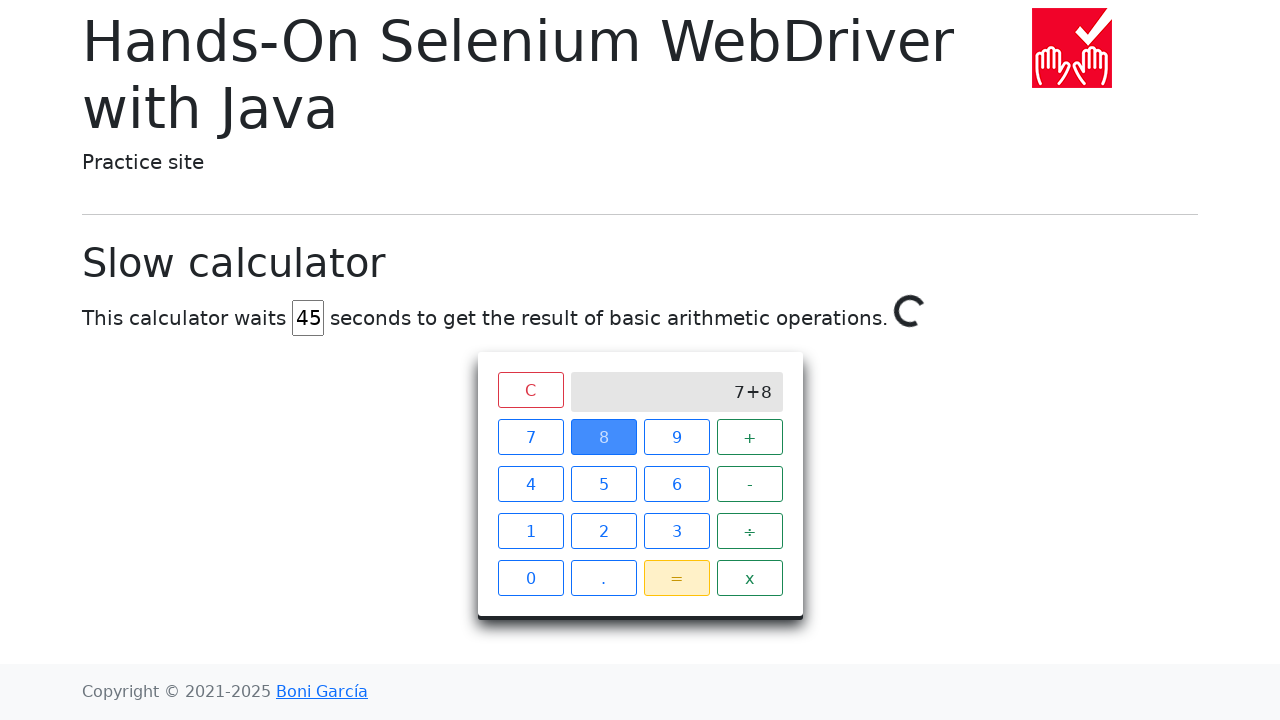

Verified result 15 appears on calculator screen
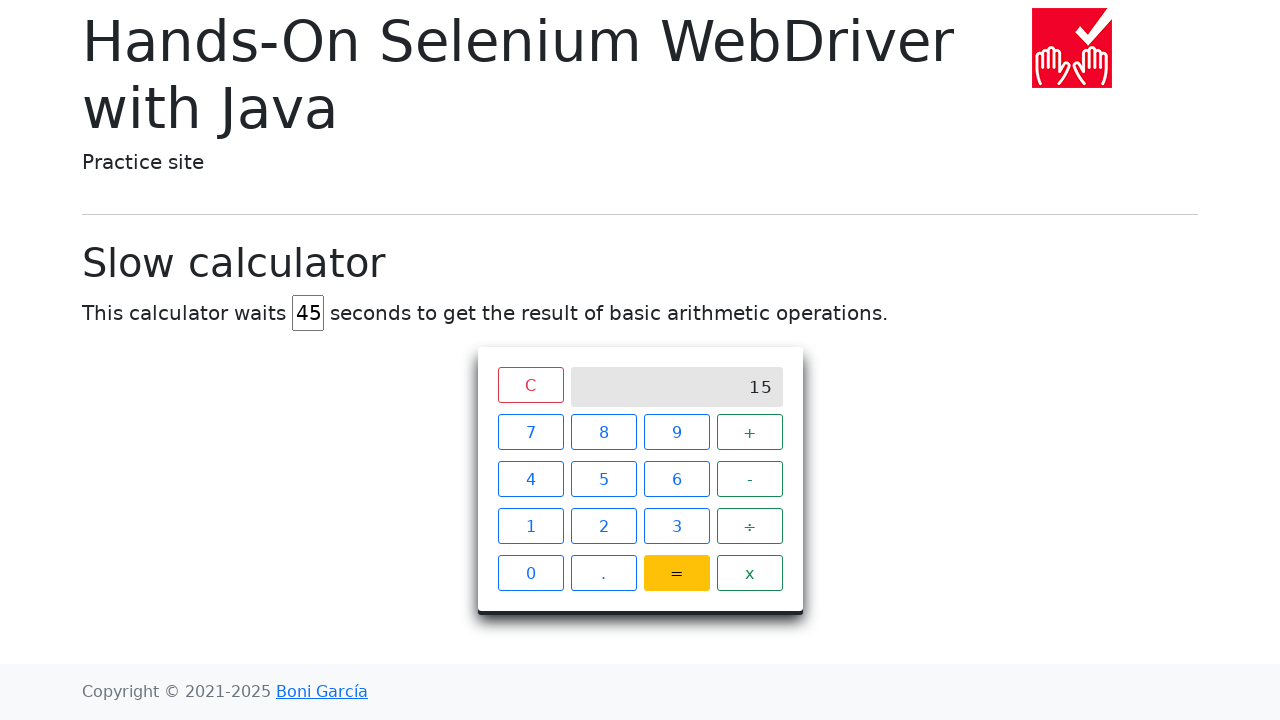

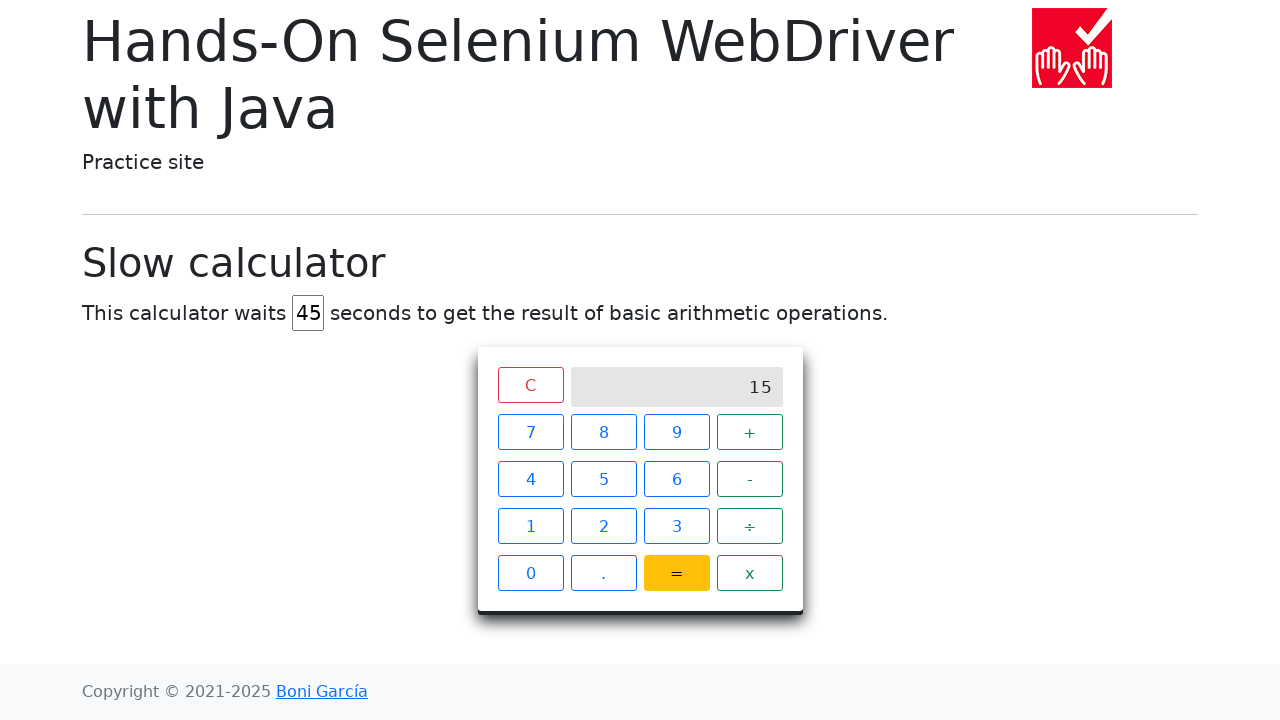